Tests clicking on a login link and verifies navigation to the login page URL

Starting URL: https://practise.usemango.co.uk

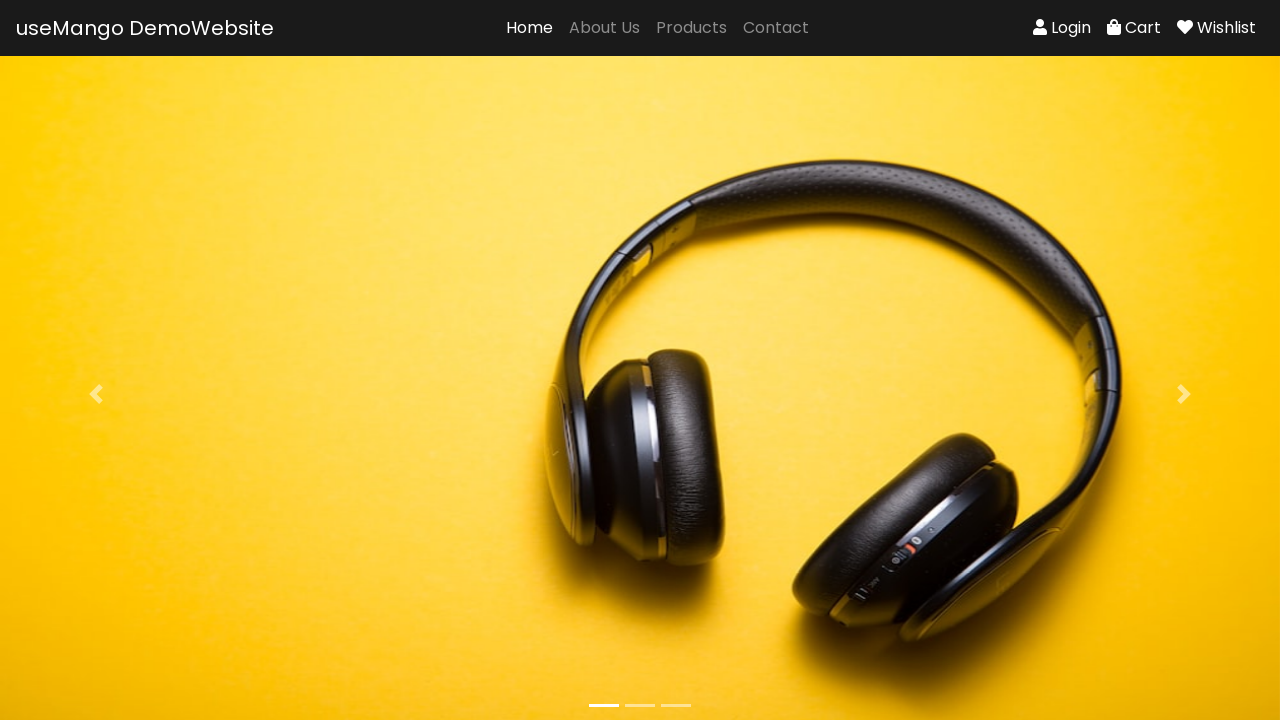

Clicked login link in navigation bar at (1062, 28) on xpath=//*[@id="navbarNavAltMarkup"]/div[2]/a[1]
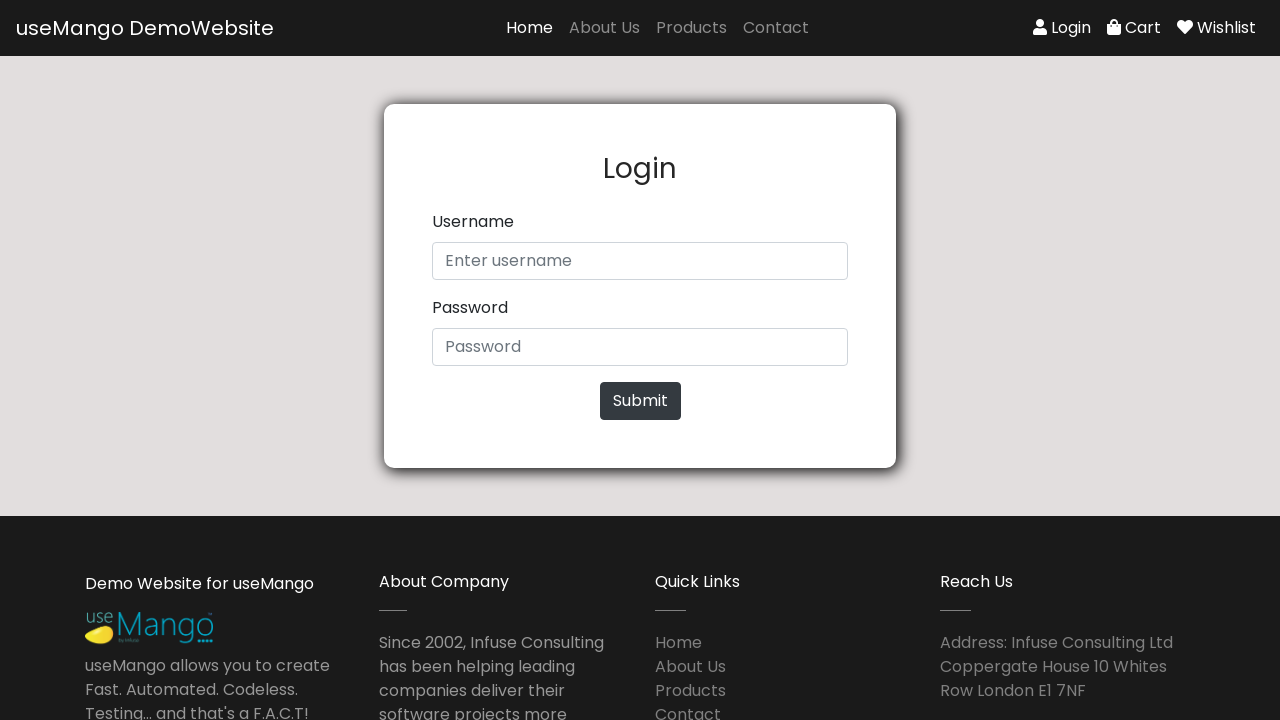

Verified navigation to login page URL
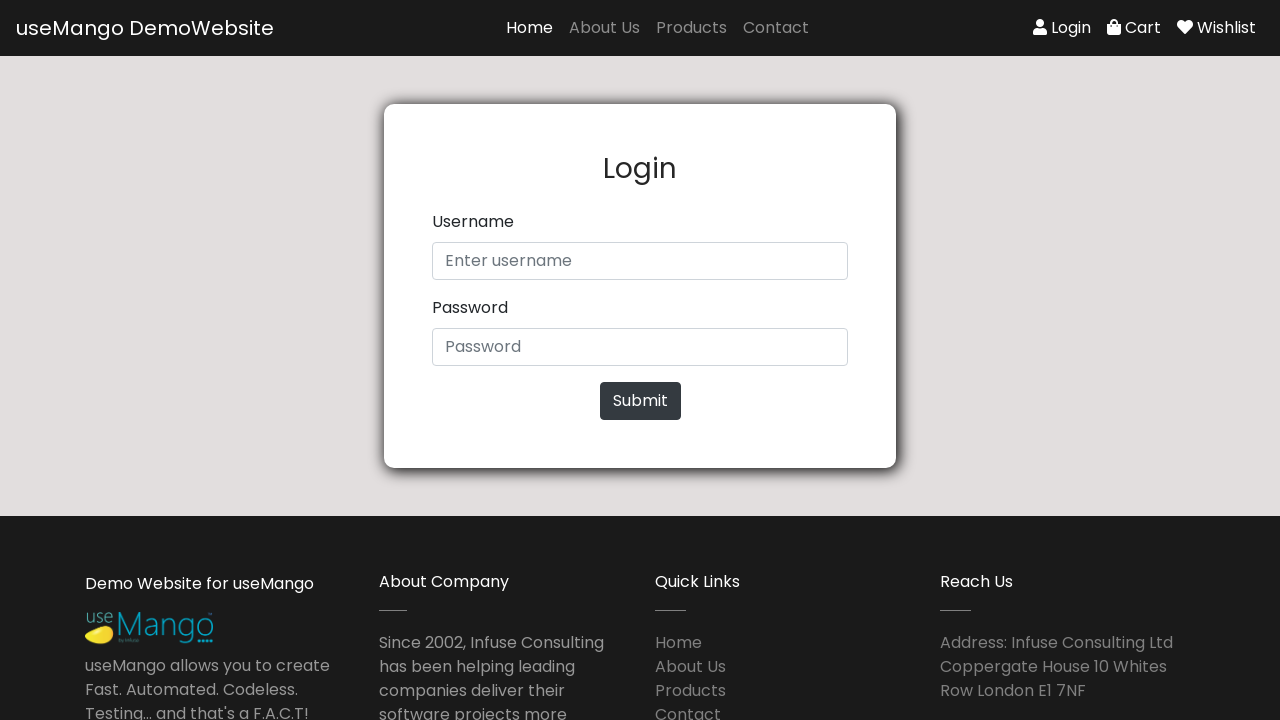

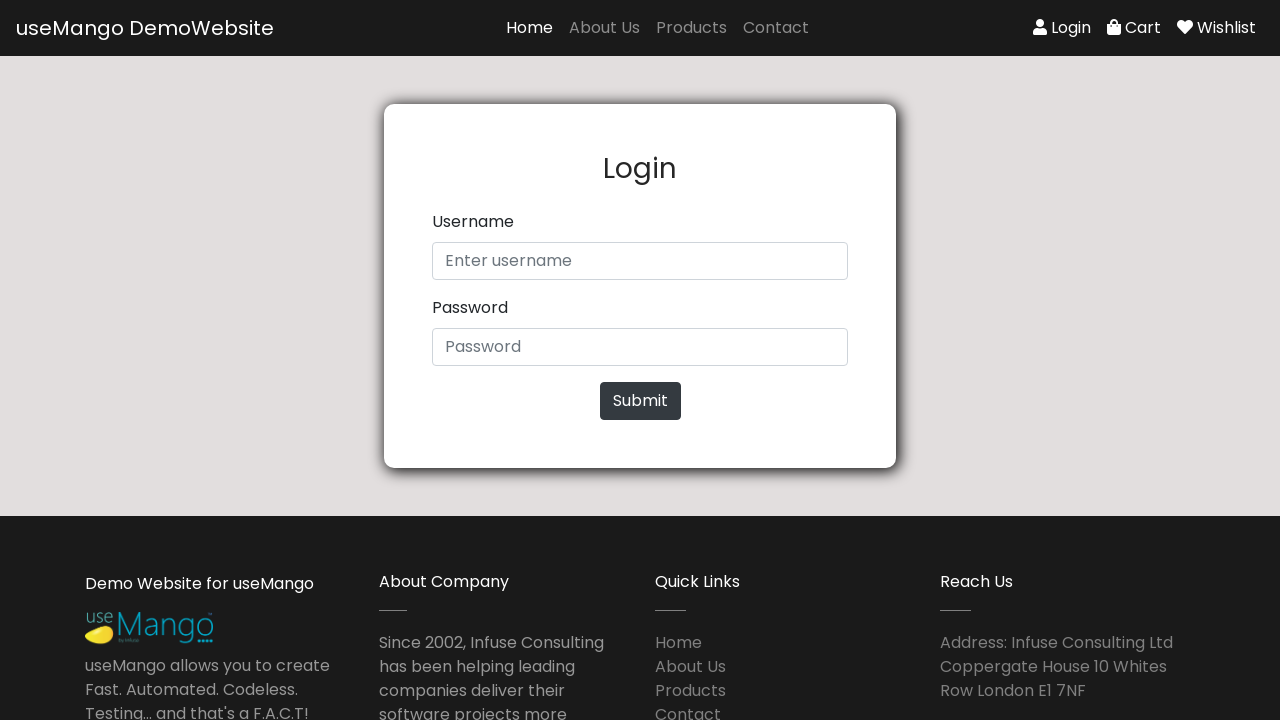